Tests the Swedish migration agency appointment rebooking form by entering a booking number and email, then clicking the Next button to check for available time slots.

Starting URL: https://www.migrationsverket.se/ansokanbokning/omboka?enhet=UM&sprak=en&callback=http://www.swedenabroad.com/

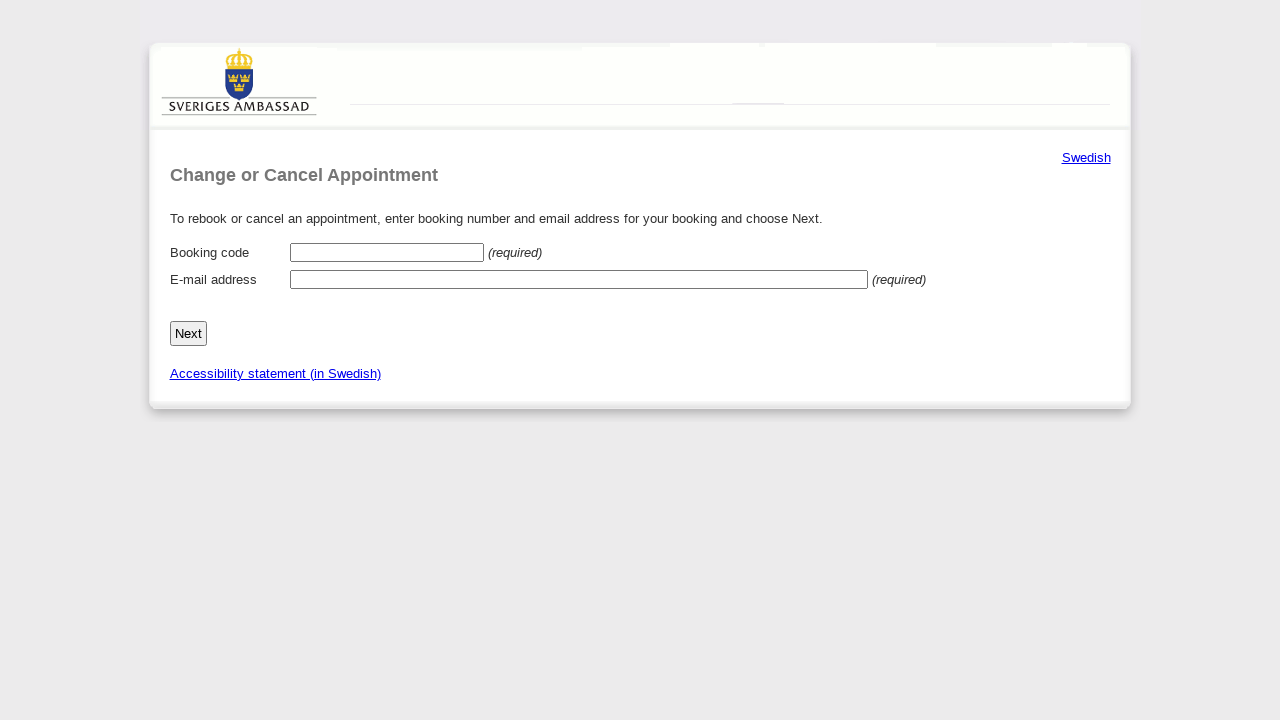

Filled booking number field with 'ABCD-1234' on #bokningsnummer
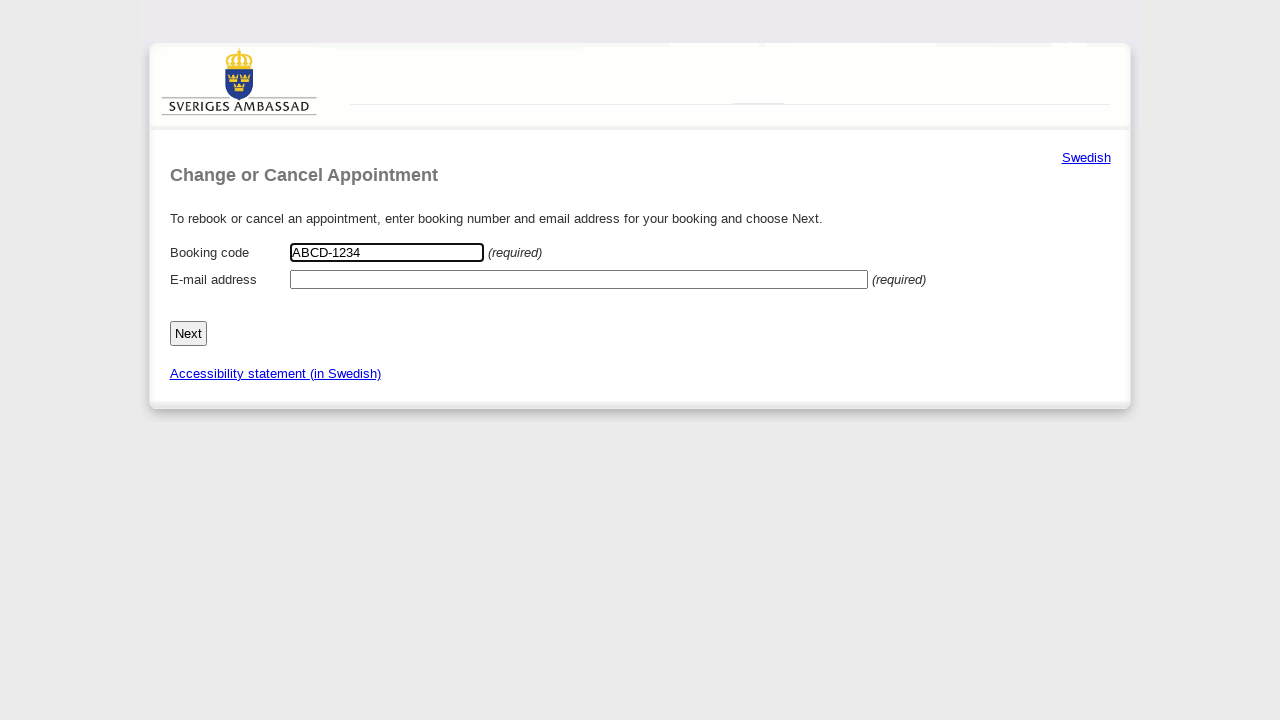

Filled email field with 'testuser@example.com' on #epost
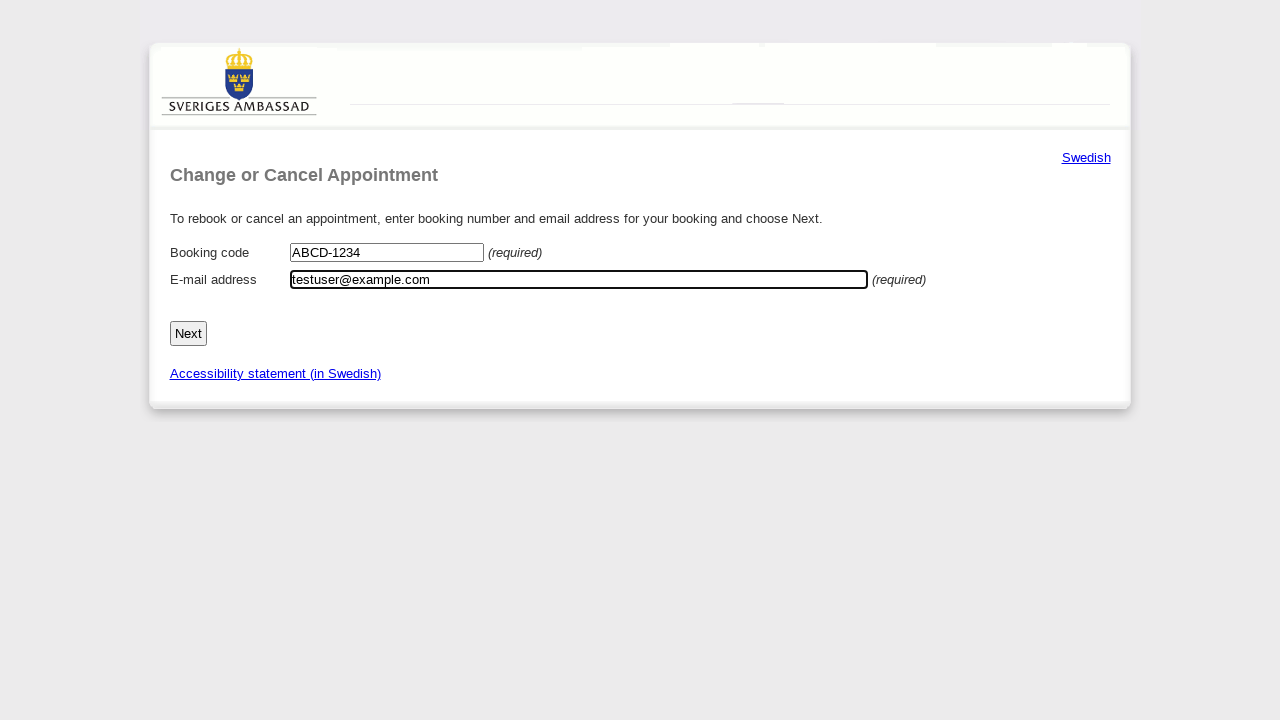

Clicked Next button to submit the rebooking form at (188, 333) on input[value='Next']
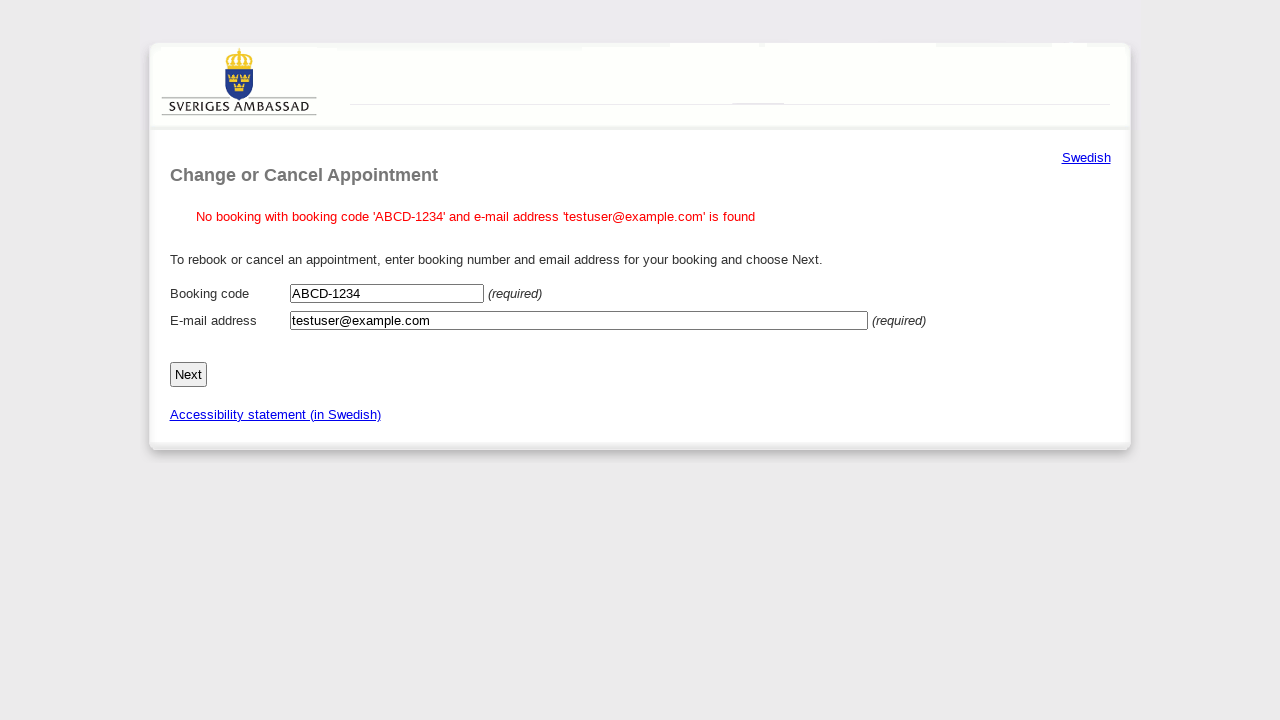

Waited for feedback panel to appear with available time slots or error message
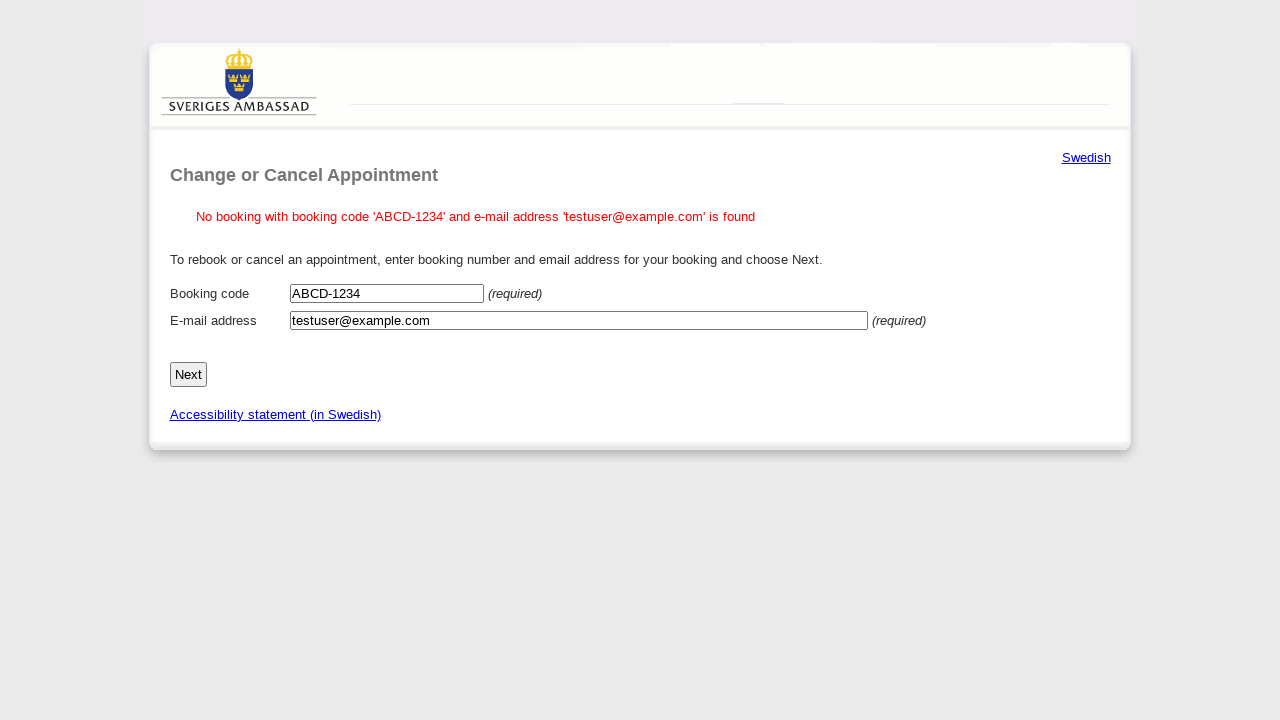

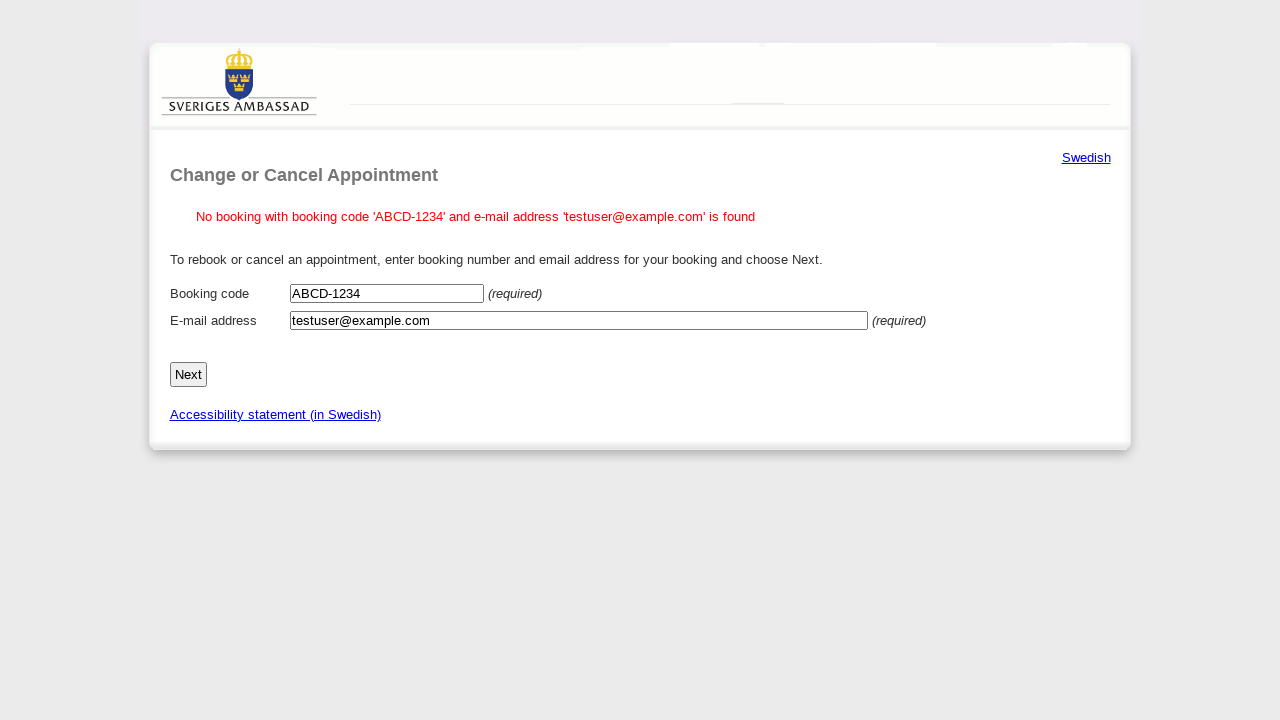